Tests that clear completed button is hidden when no completed items exist

Starting URL: https://demo.playwright.dev/todomvc

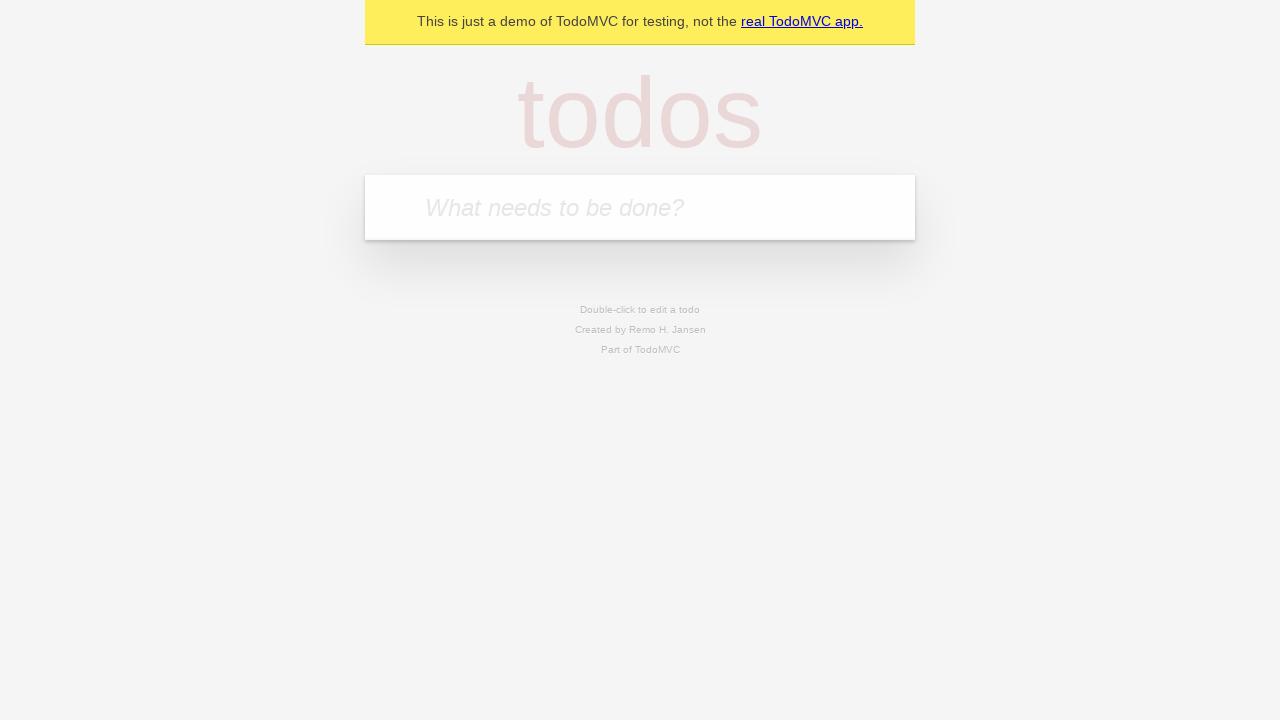

Filled first todo input with 'buy some cheese' on .new-todo
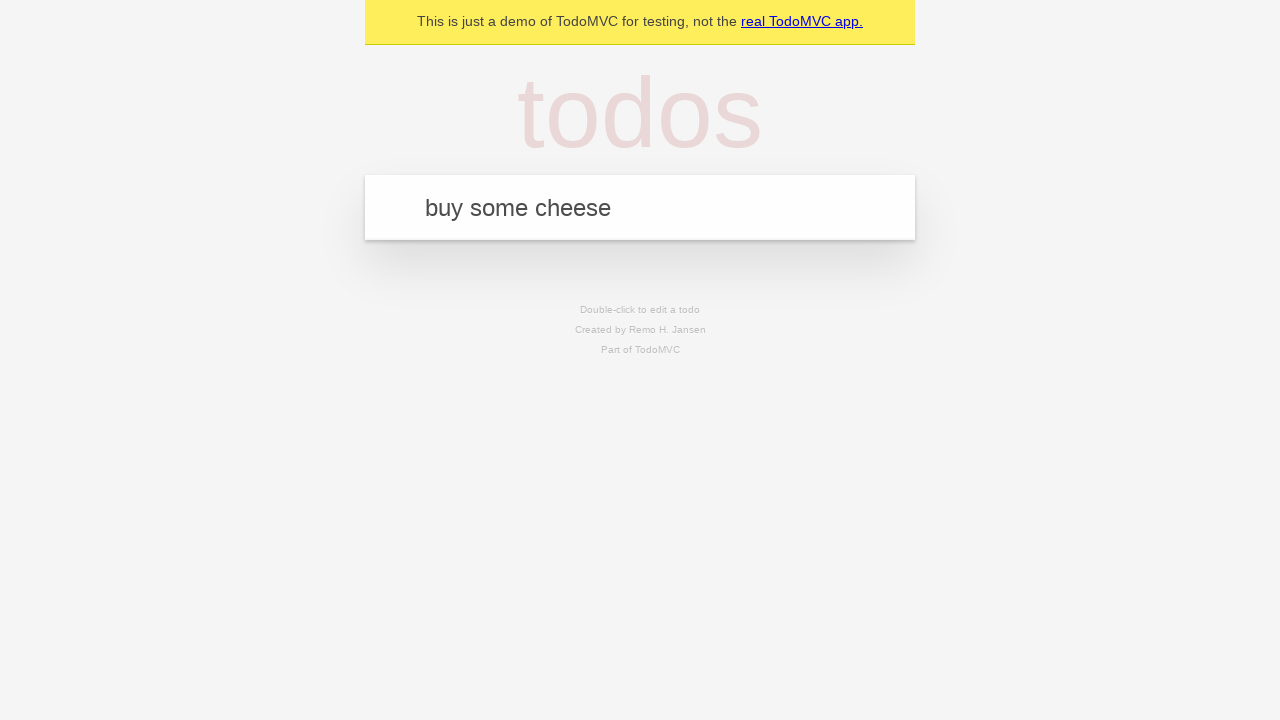

Pressed Enter to add first todo on .new-todo
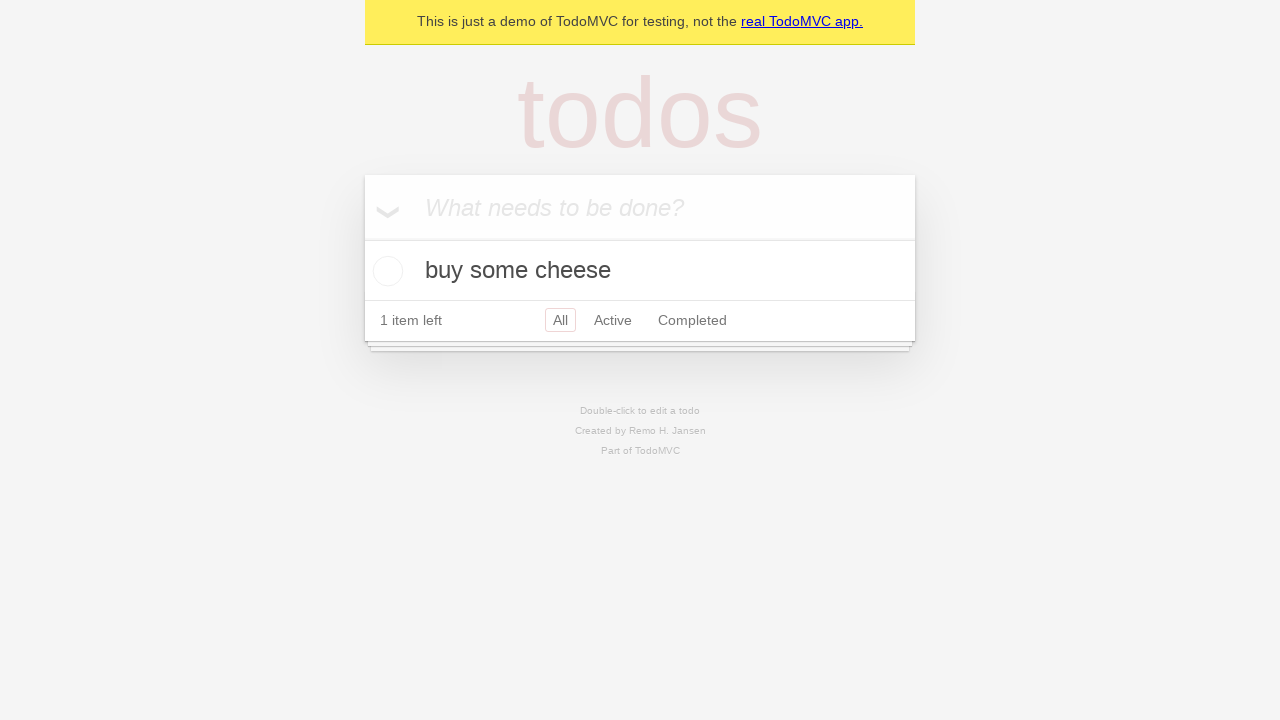

Filled second todo input with 'feed the cat' on .new-todo
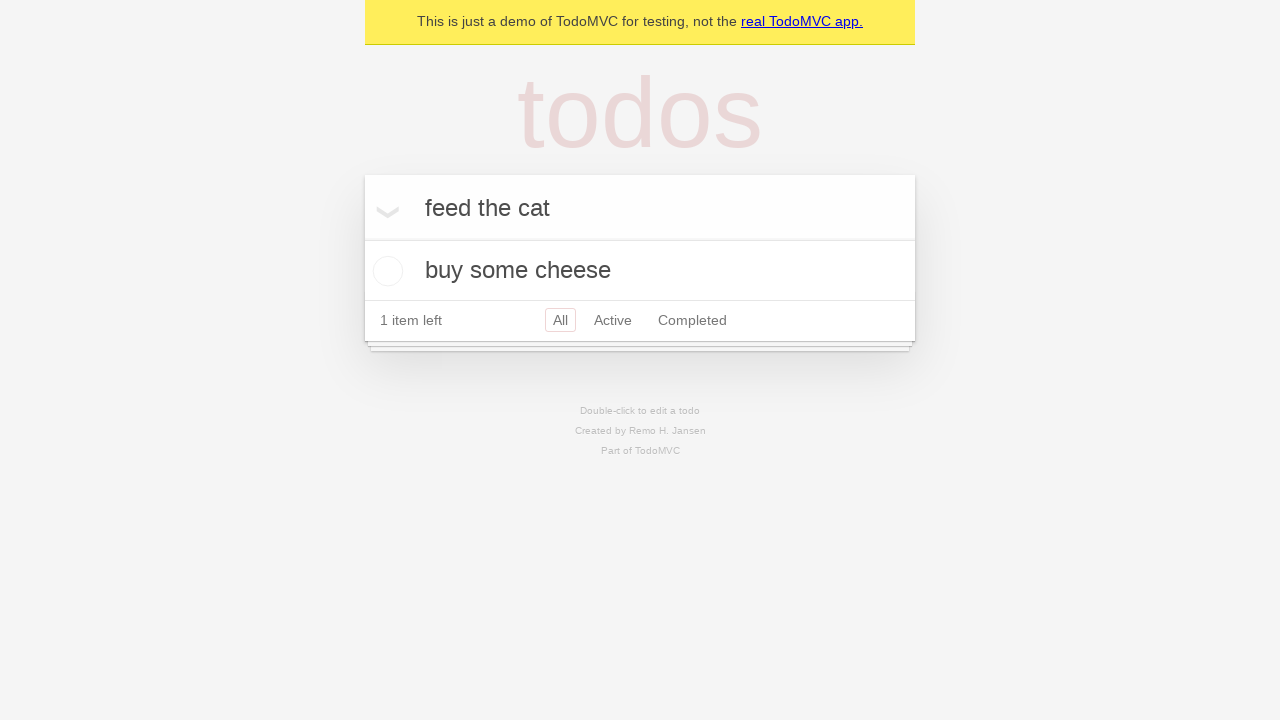

Pressed Enter to add second todo on .new-todo
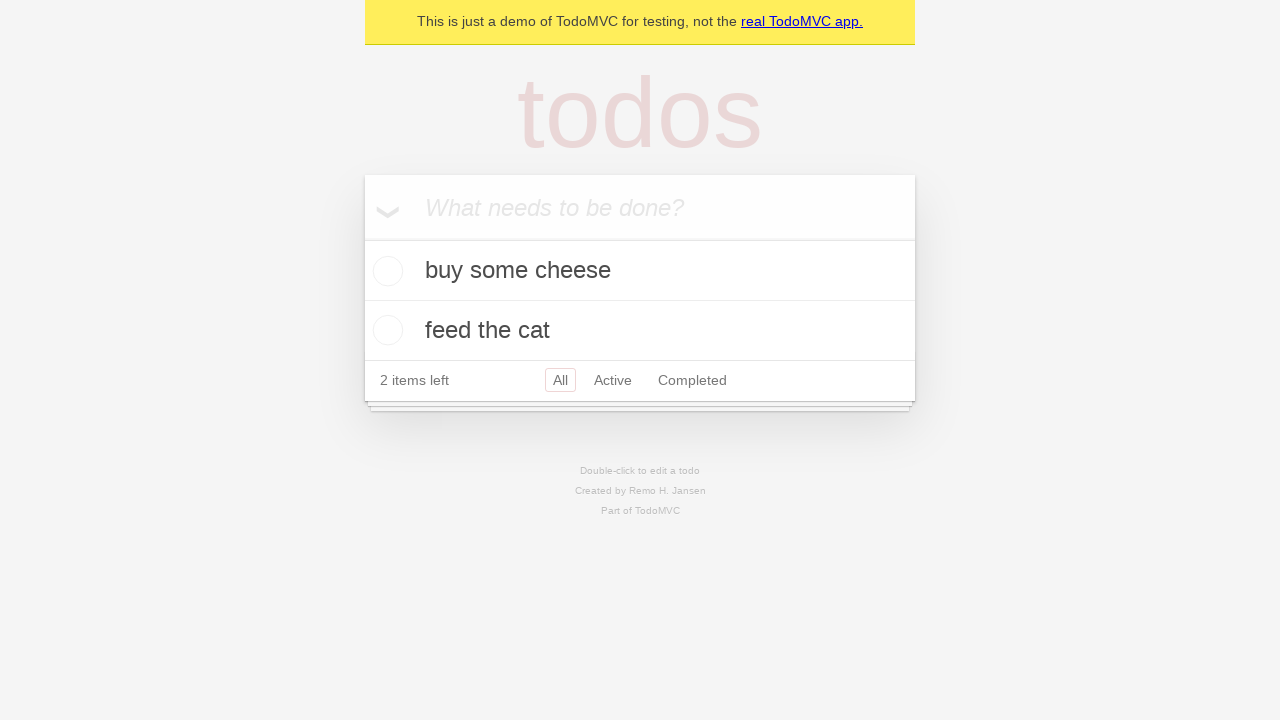

Filled third todo input with 'book a doctors appointment' on .new-todo
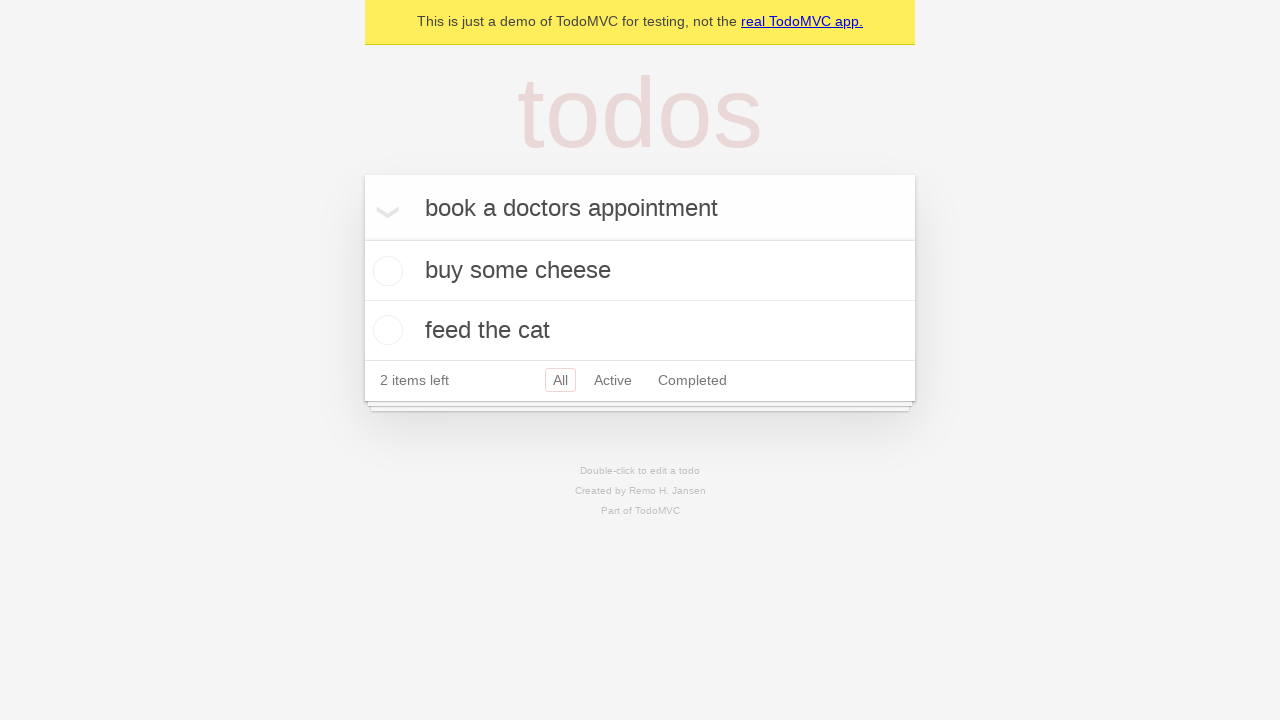

Pressed Enter to add third todo on .new-todo
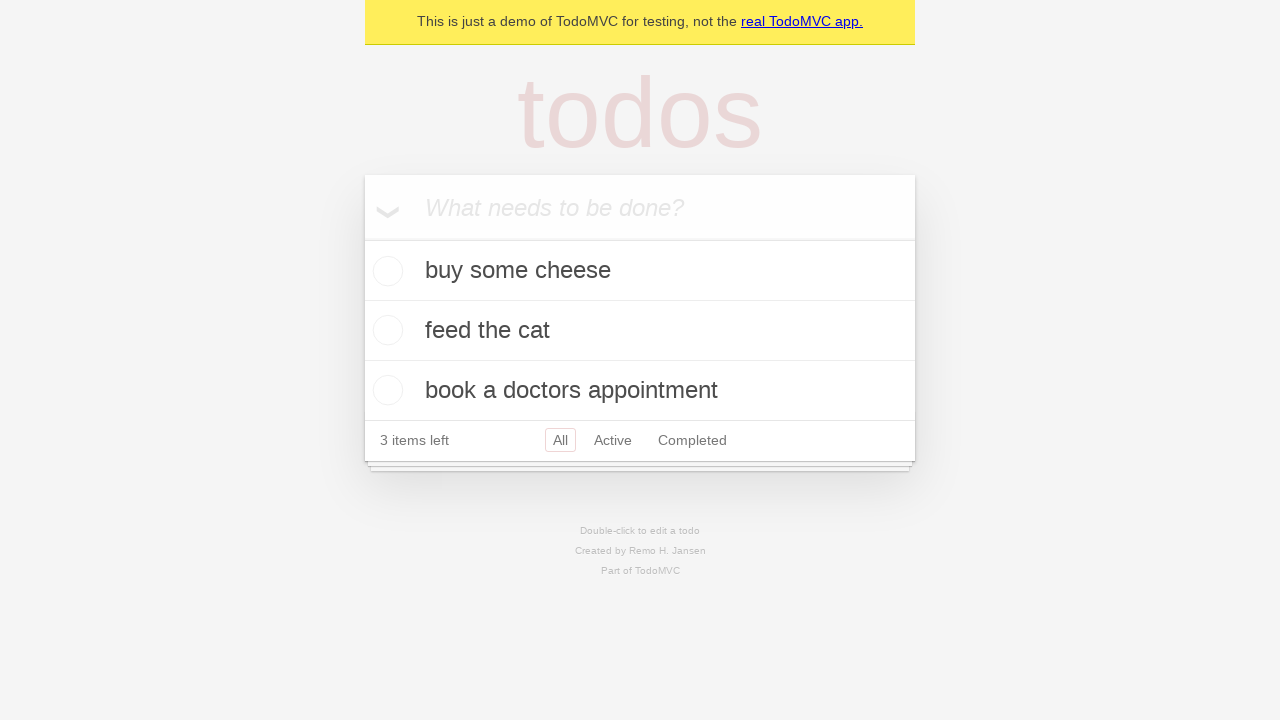

Waited for all 3 todos to be rendered in the list
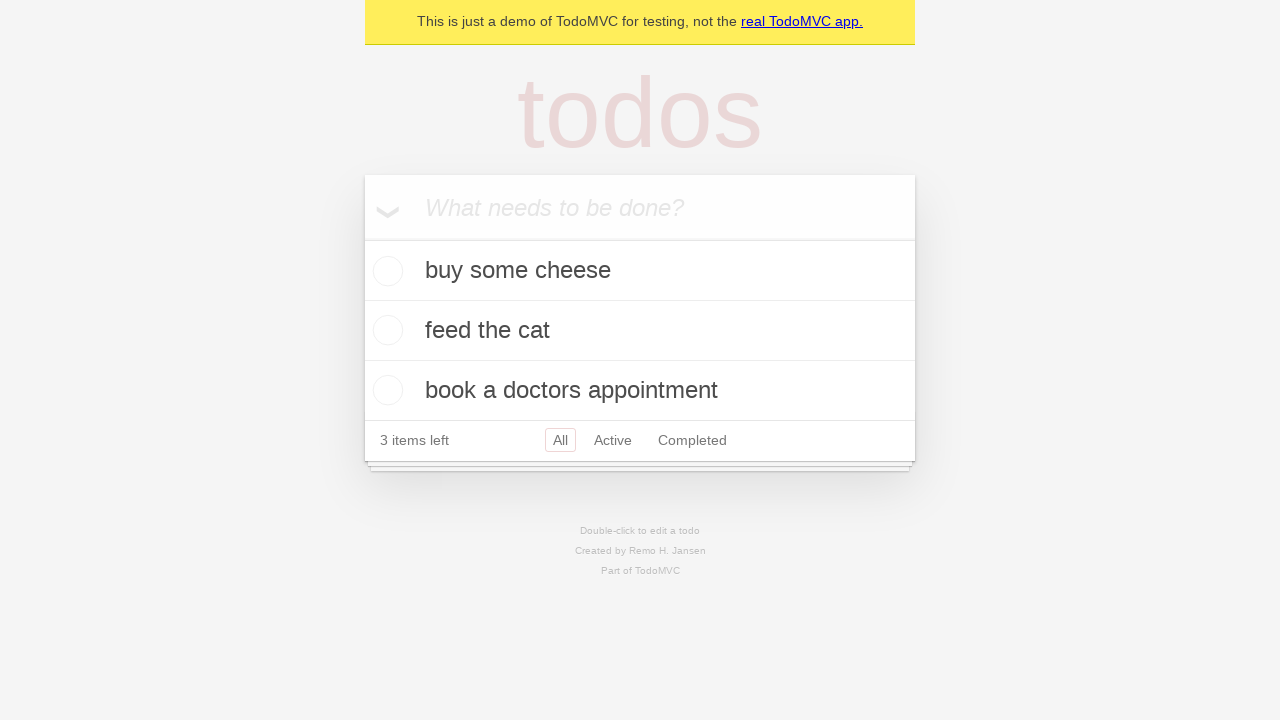

Checked the first todo item as completed at (385, 271) on .todo-list li .toggle >> nth=0
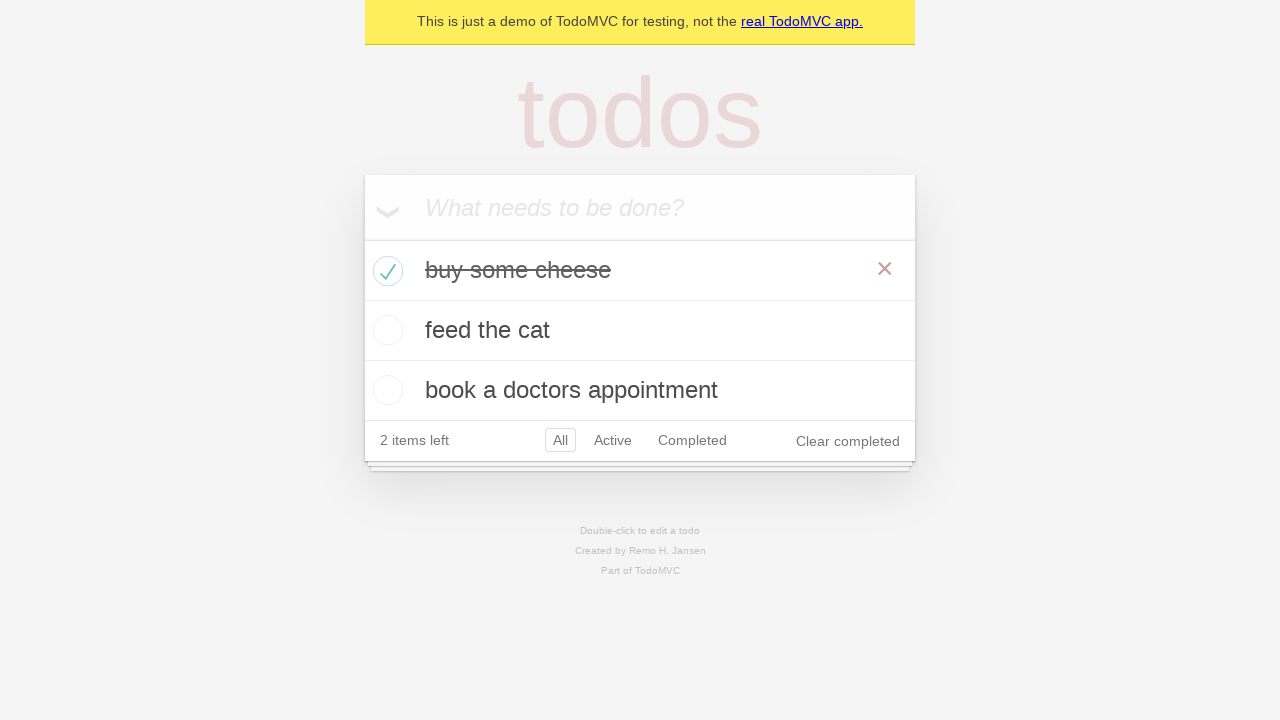

Clicked the 'Clear completed' button to remove completed items at (848, 441) on .clear-completed
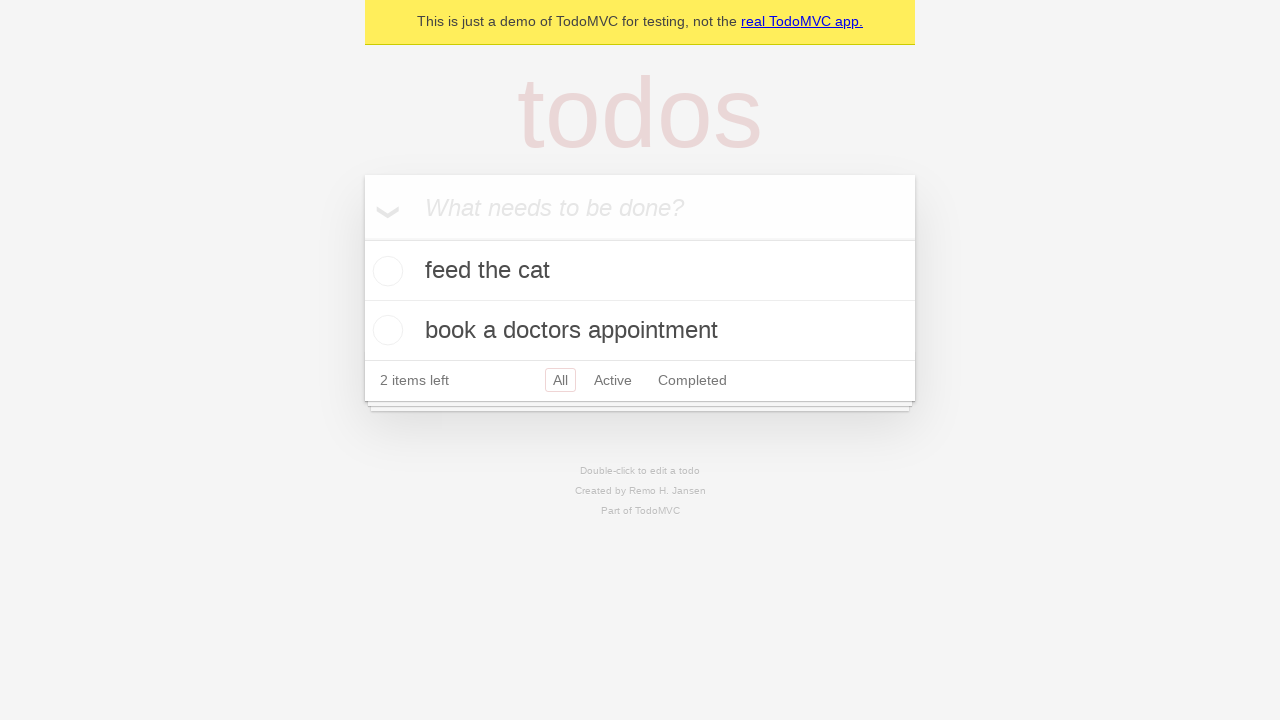

Verified that 'Clear completed' button is hidden when no completed items exist
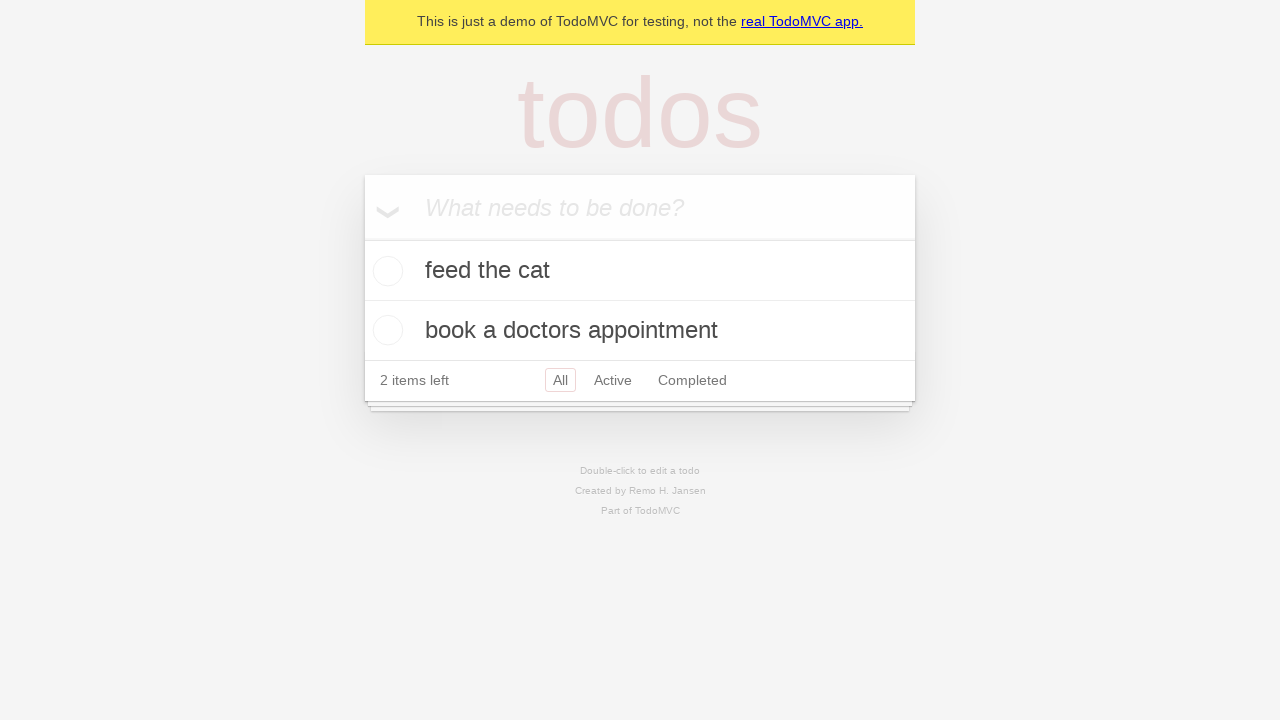

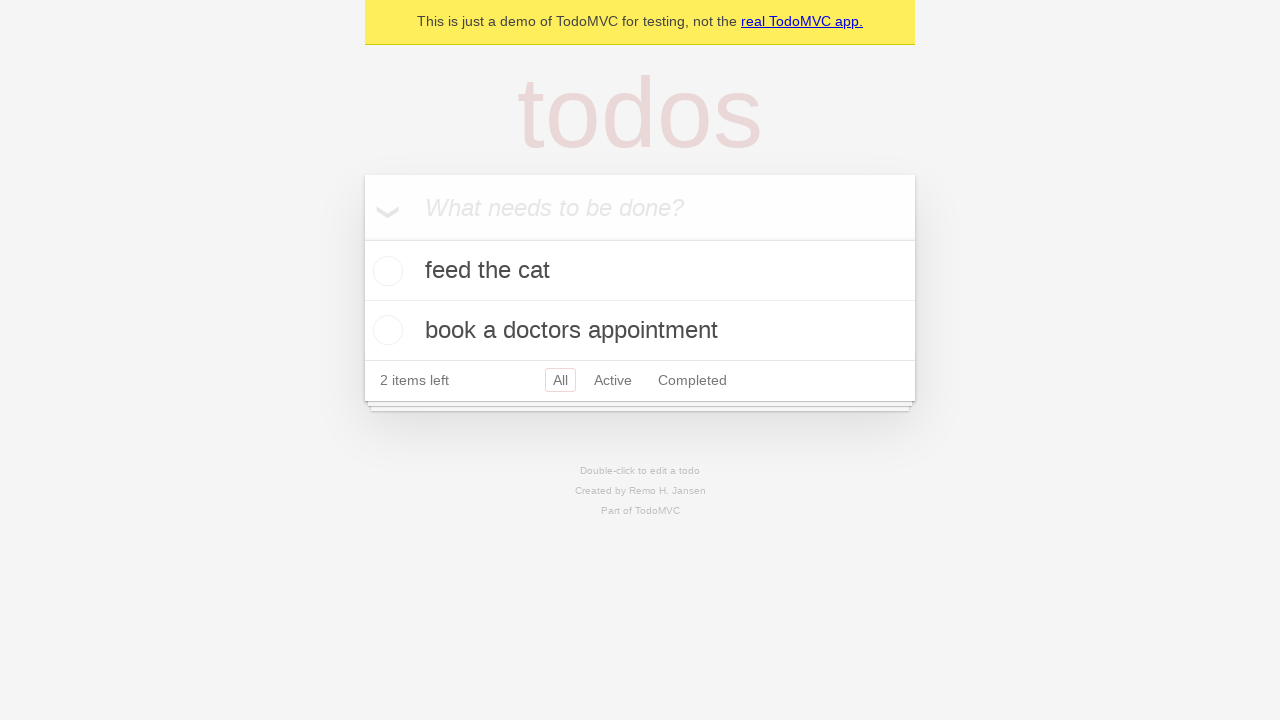